Navigates to LorteMail and interacts with the domain dropdown

Starting URL: https://lortemail.dk/

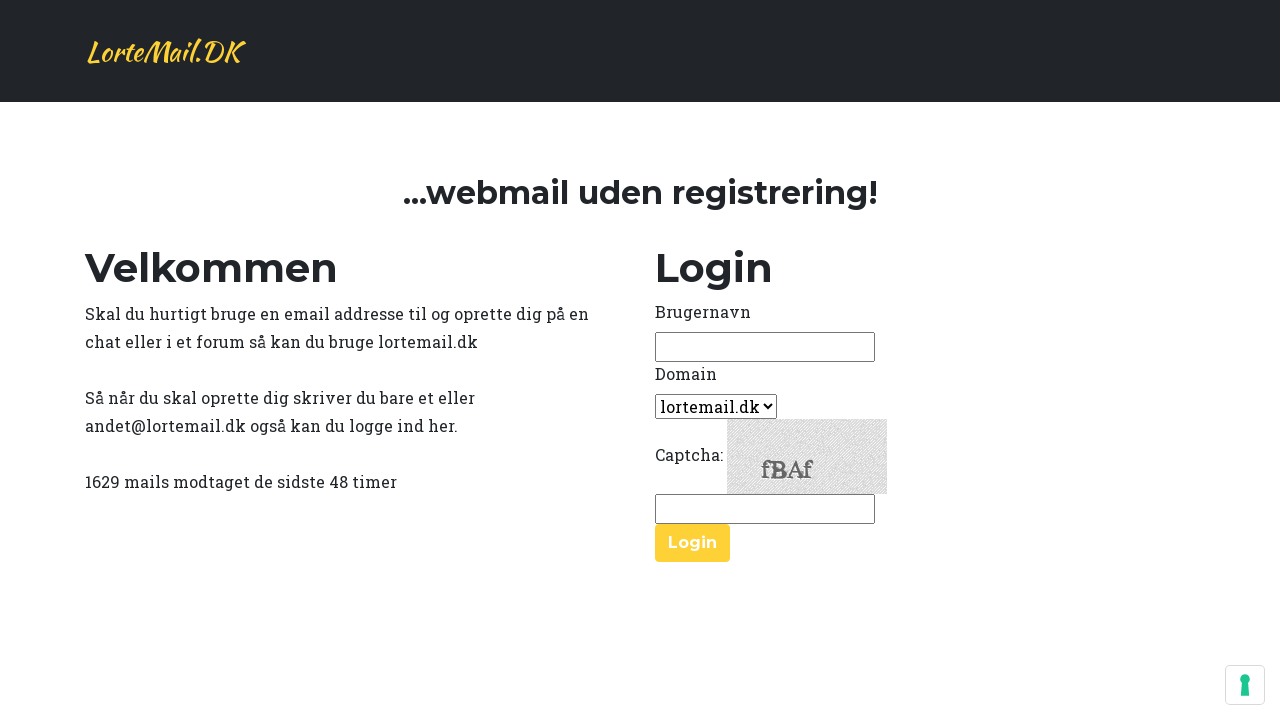

Domain dropdown selector loaded and ready
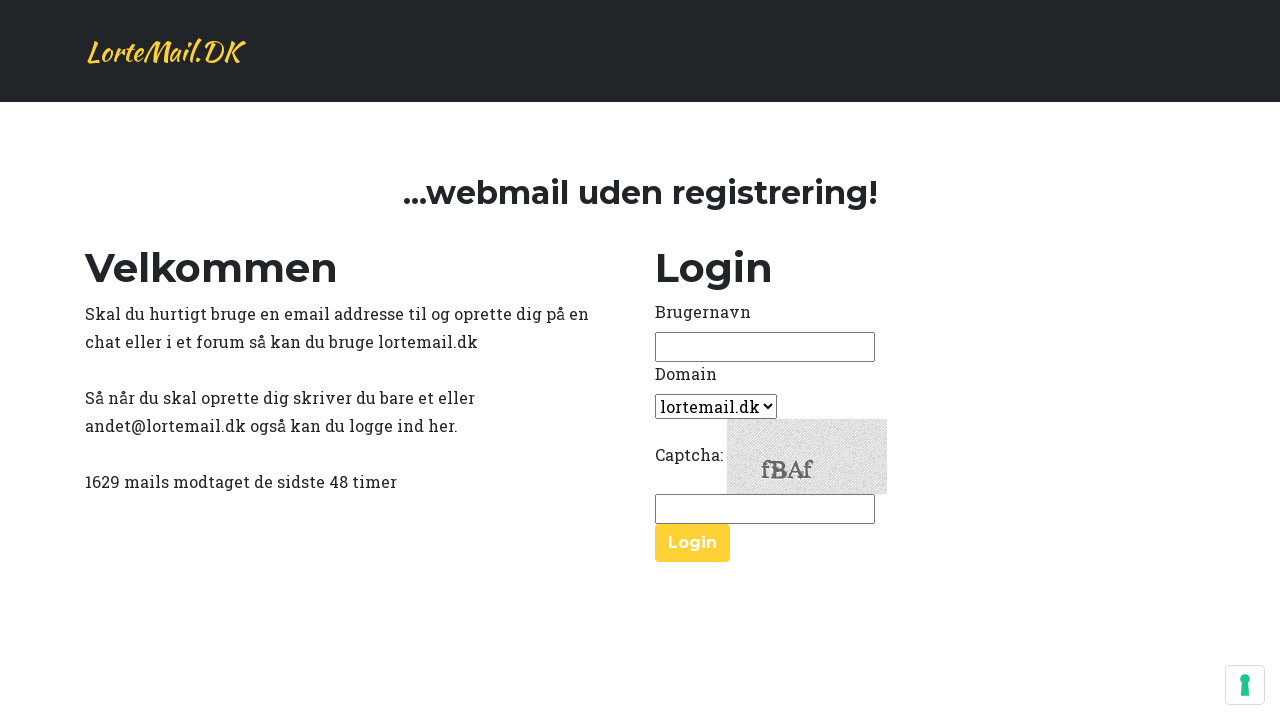

Clicked on domain dropdown to open options at (716, 407) on xpath=/html/body/section[1]/div/div[2]/div[2]/form/fieldset/div[2]/div/select
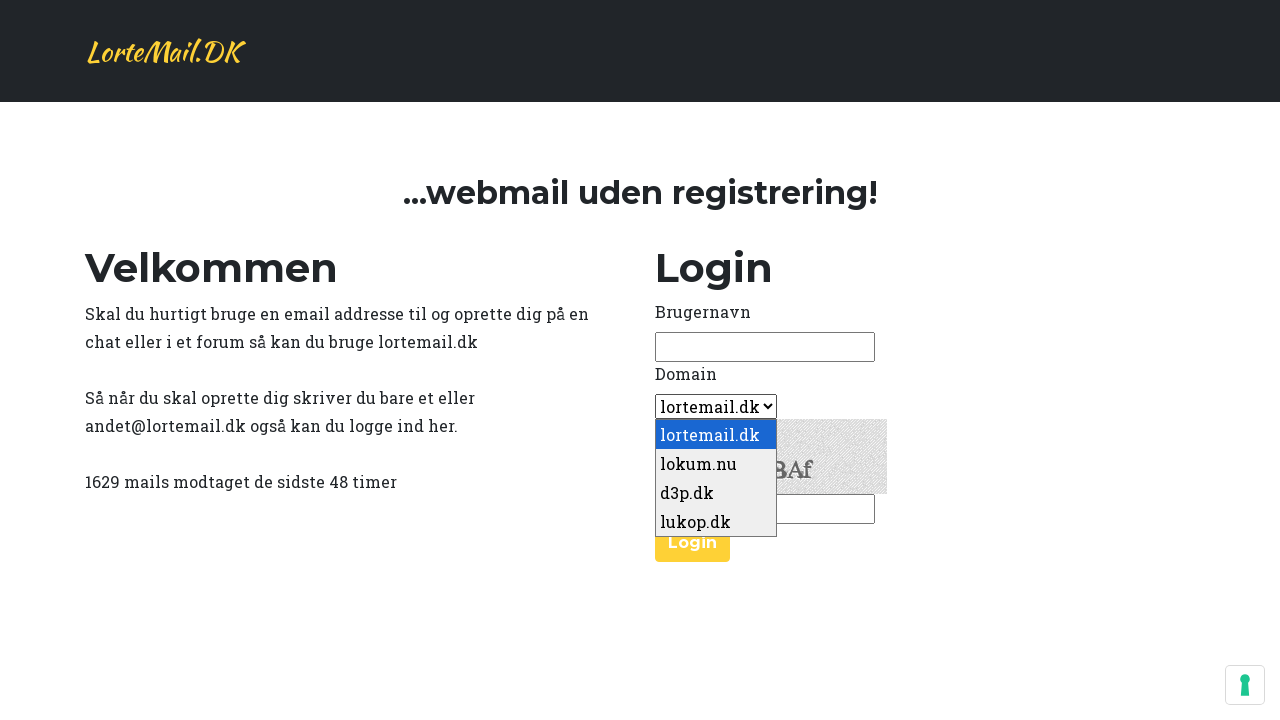

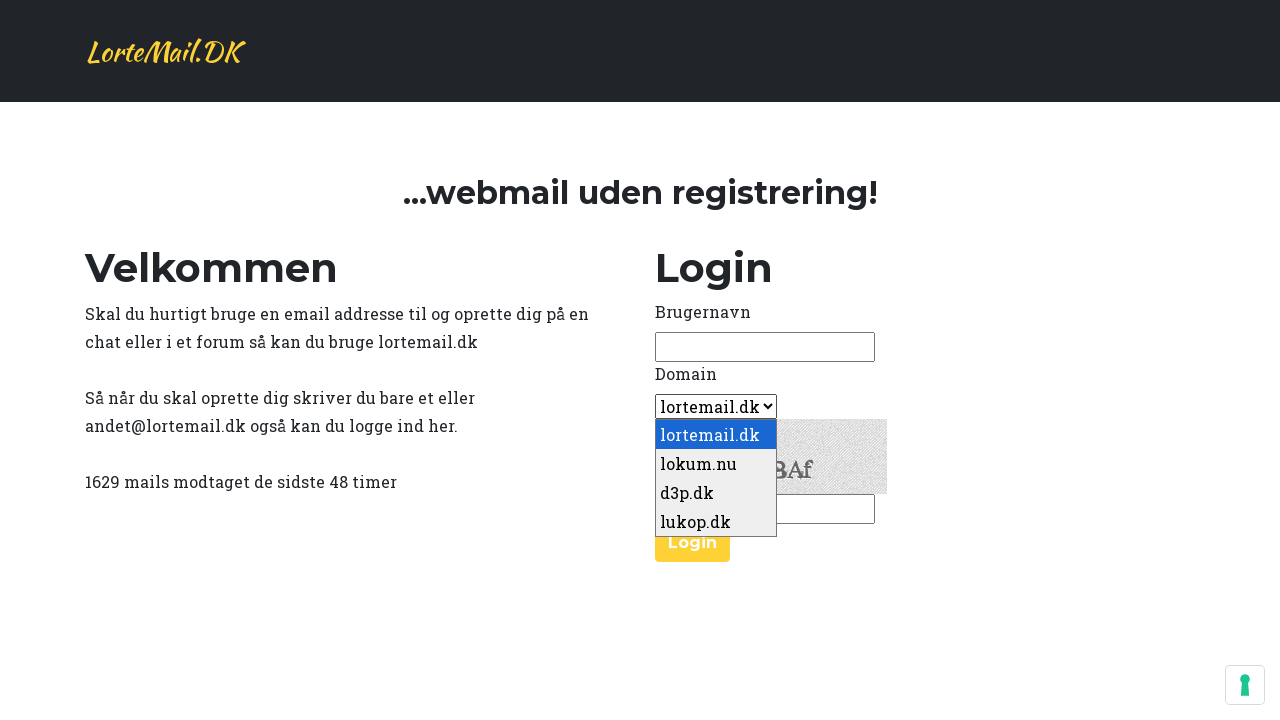